Tests clicking console log buttons on Selenium's BiDi test page to trigger console log entries

Starting URL: https://www.selenium.dev/selenium/web/bidi/logEntryAdded.html

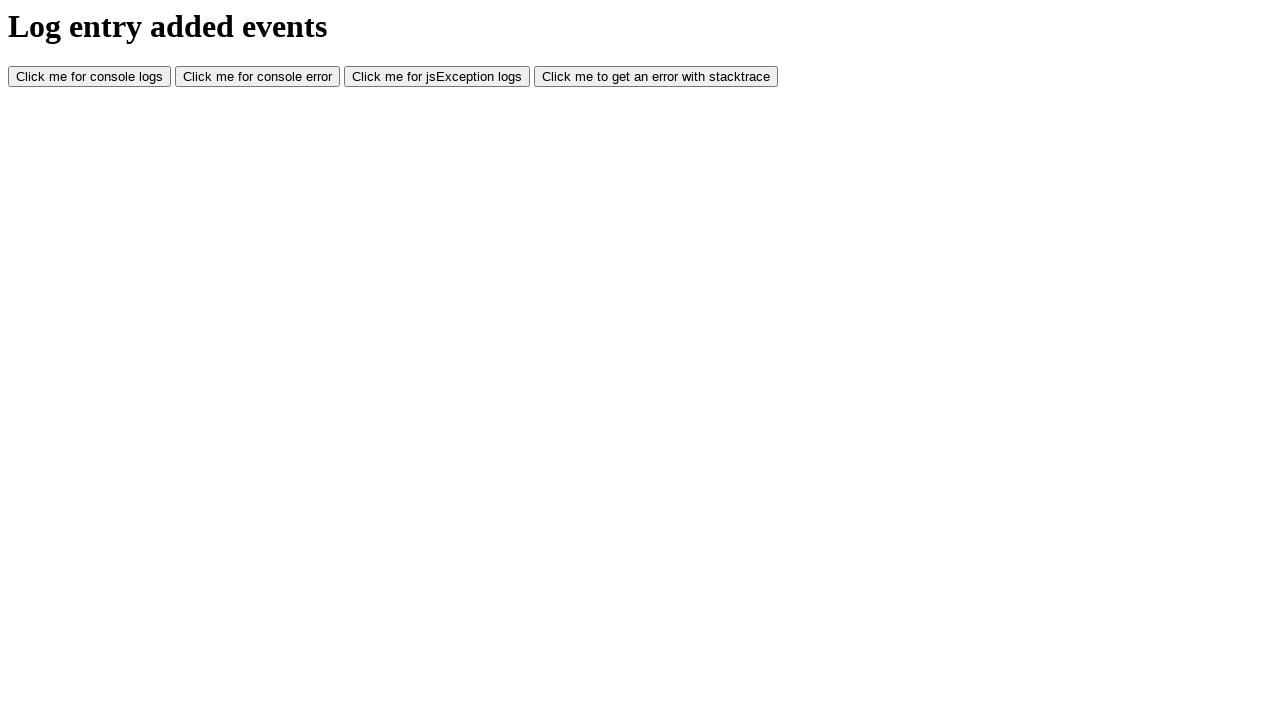

Clicked console log button to trigger console log entry at (90, 77) on #consoleLog
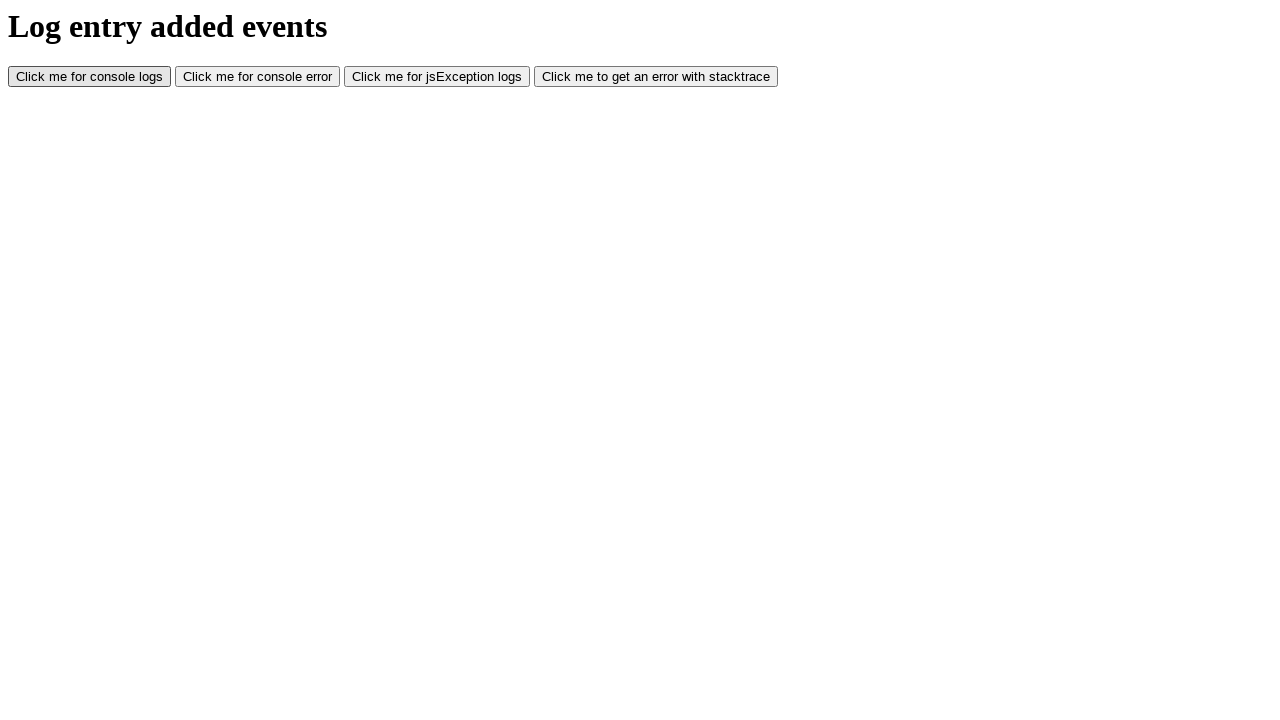

Clicked console error button to trigger console error entry at (258, 77) on #consoleError
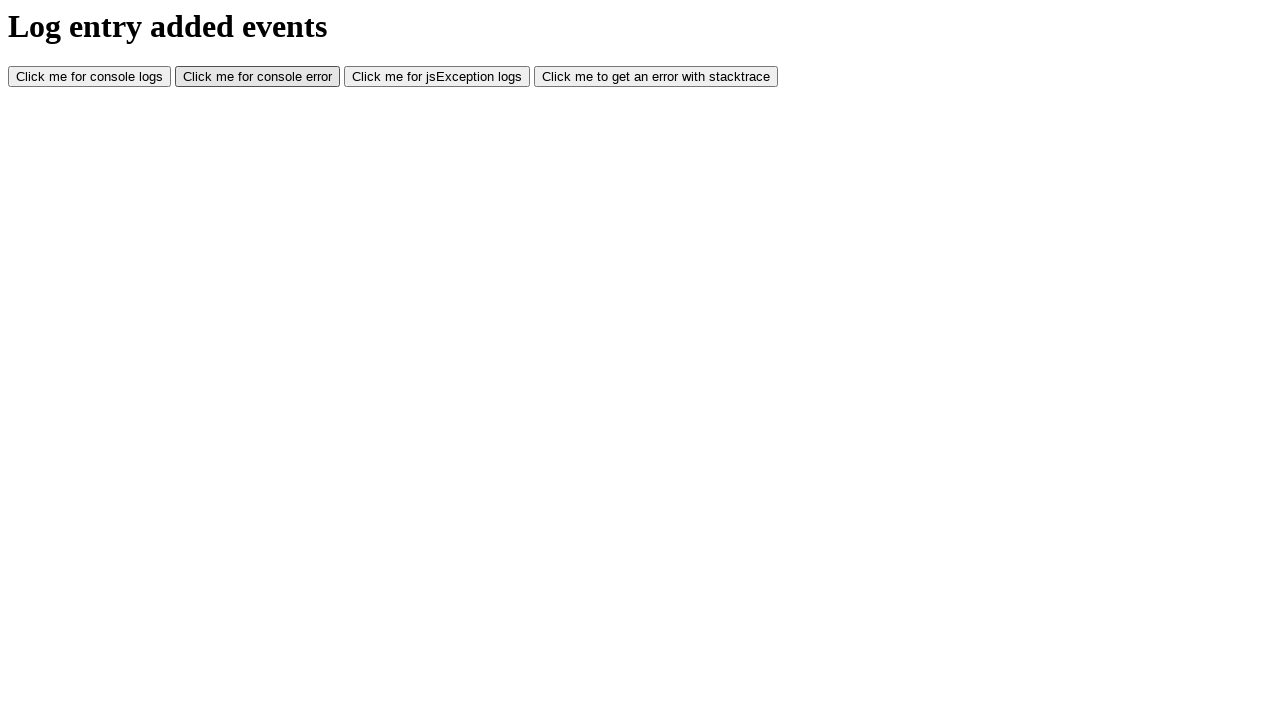

Waited for page to process console log and error entries
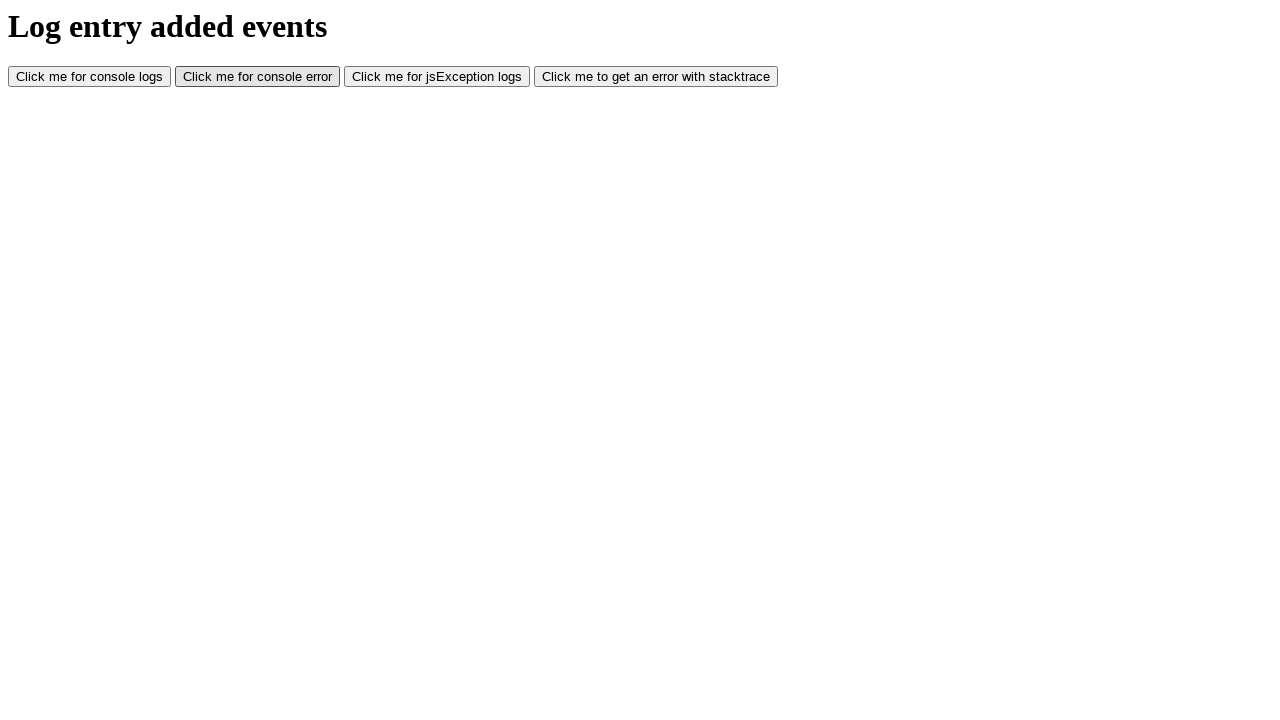

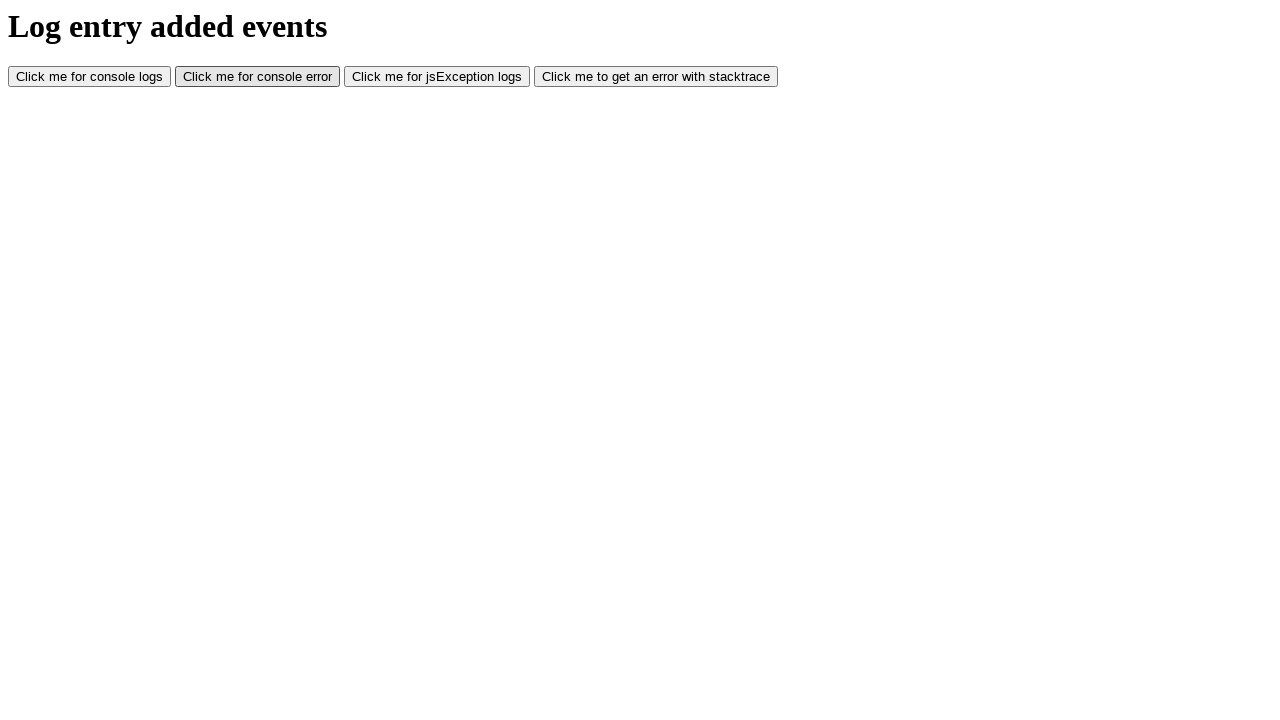